Tests right-click context menu functionality by performing a context click on an element, selecting an option from the menu, and handling the resulting alert

Starting URL: http://swisnl.github.io/jQuery-contextMenu/demo.html

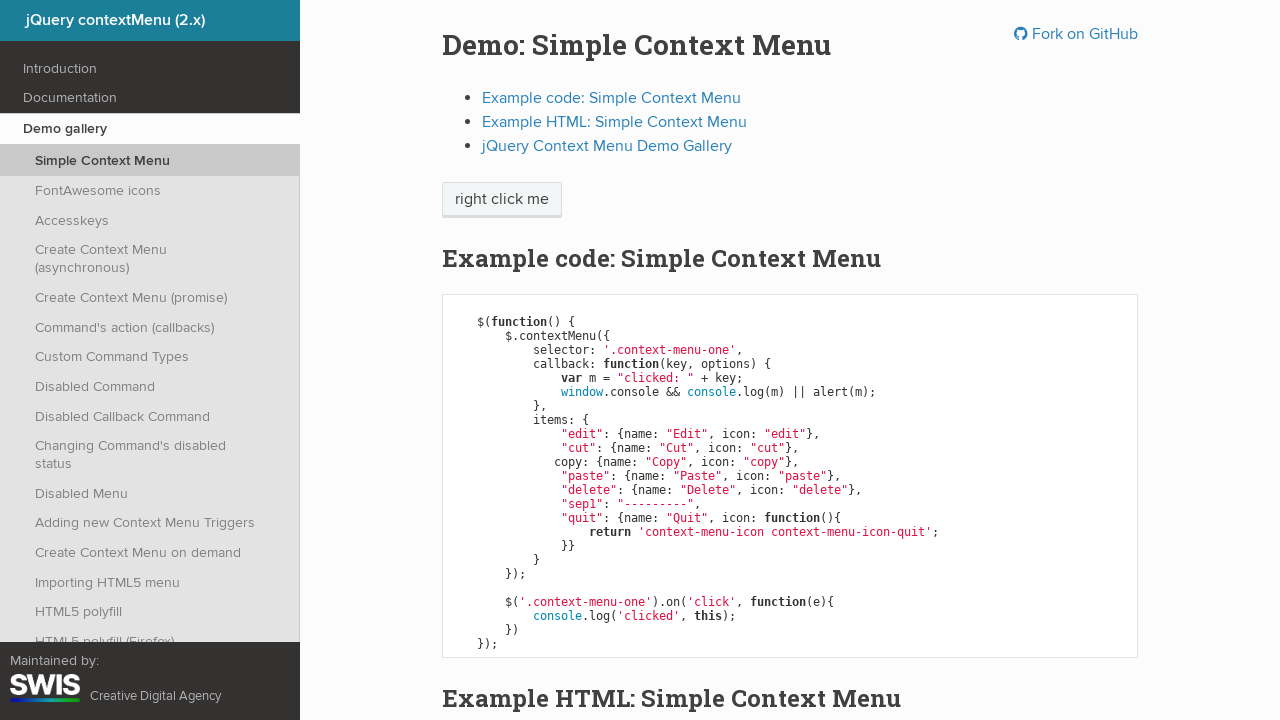

Located the 'right click me' element
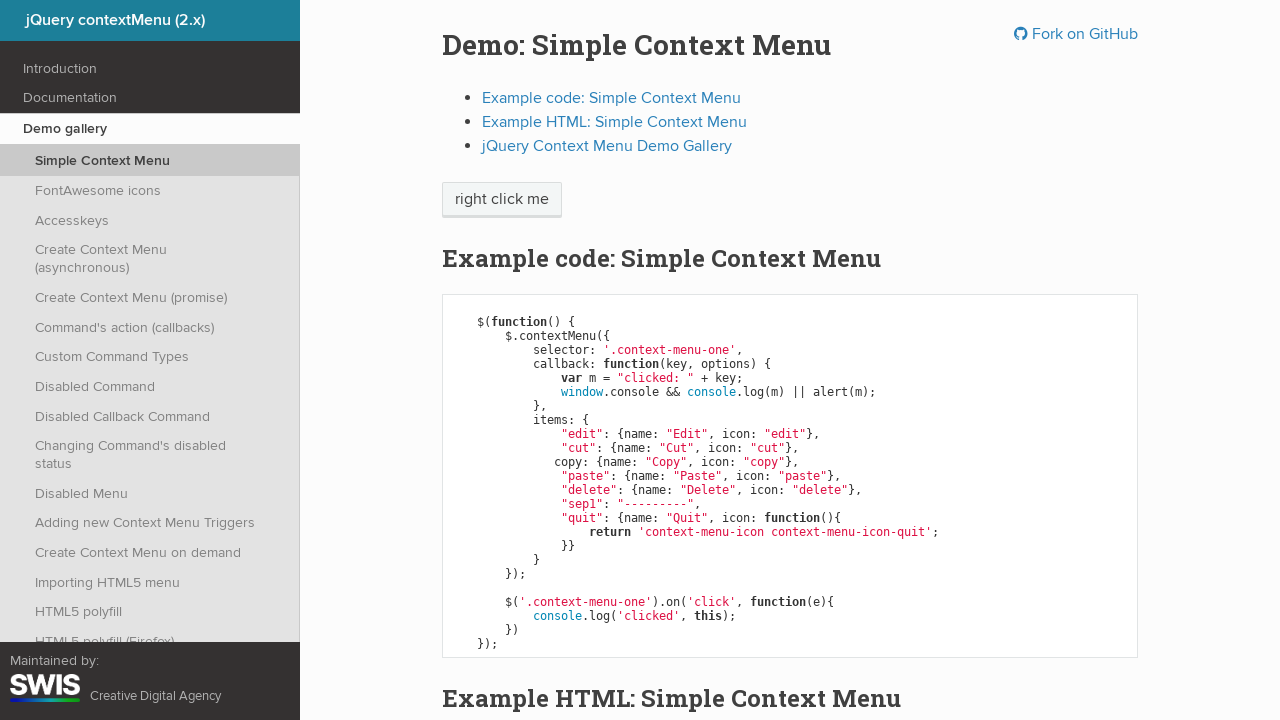

Performed right-click on the element to open context menu at (502, 200) on xpath=//span[contains(text(),'right click me')]
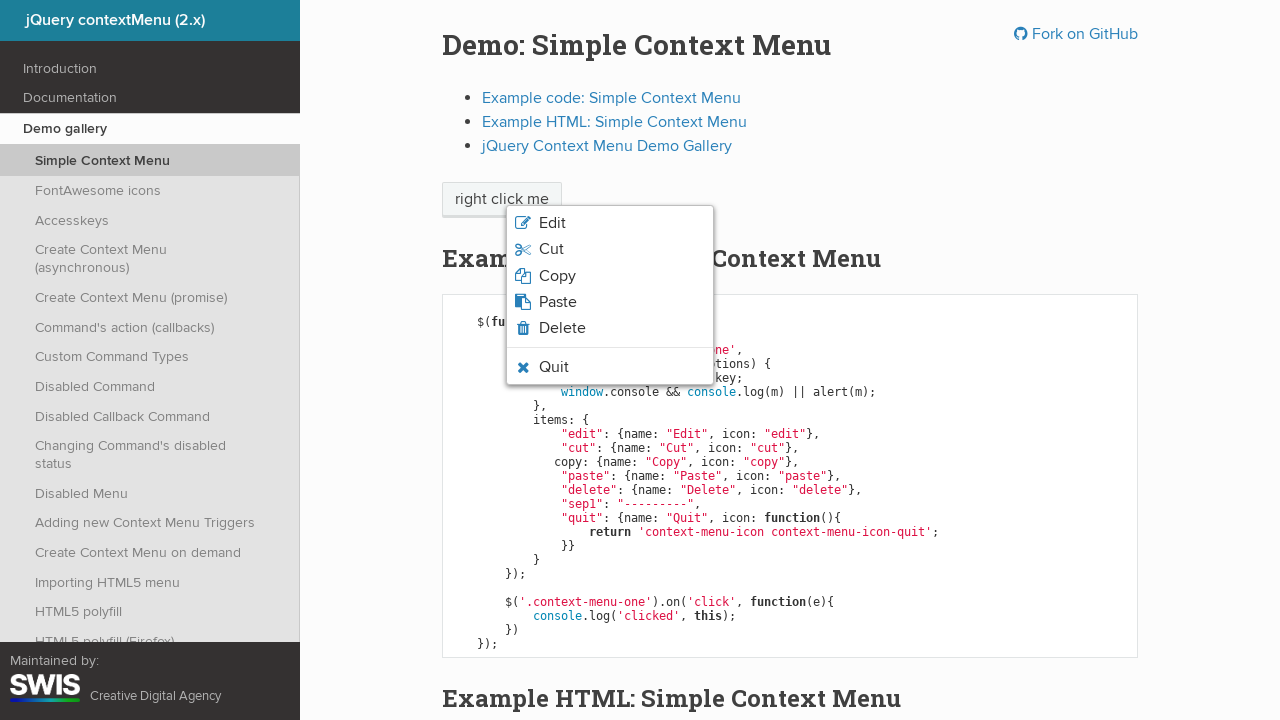

Clicked 'Edit' option from the context menu at (552, 223) on xpath=//ul/li[1]/span[text()='Edit']
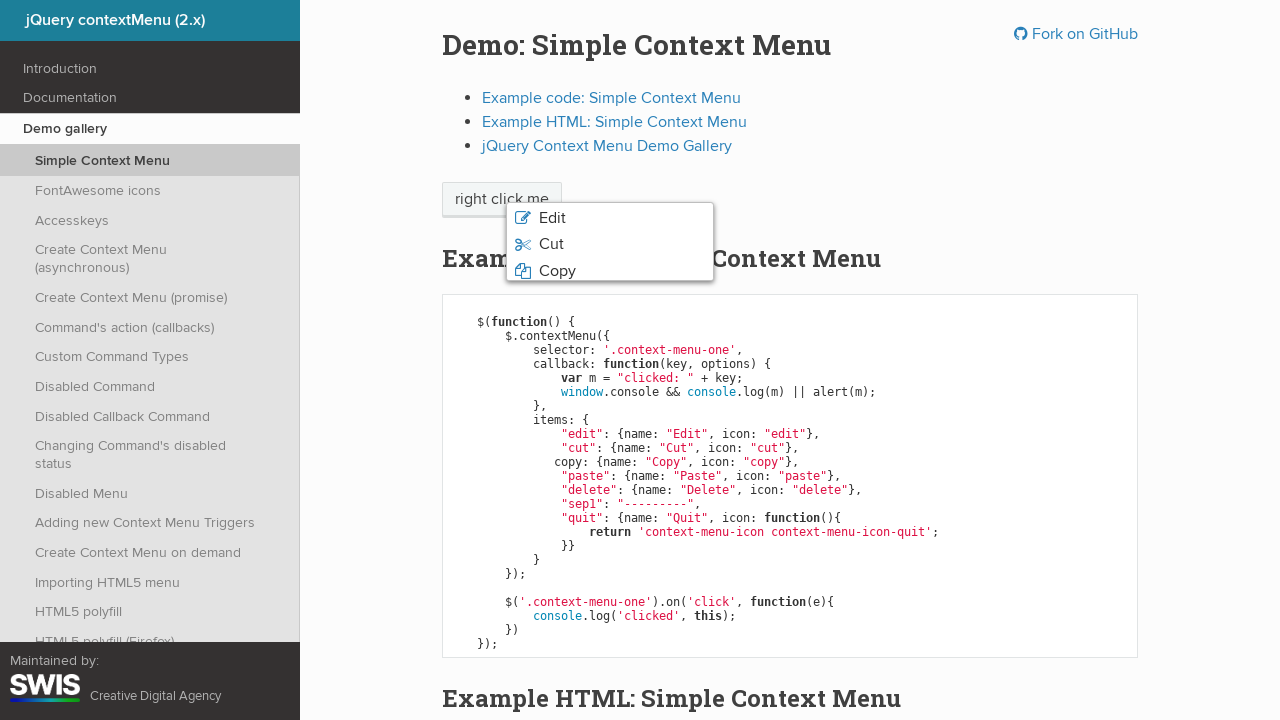

Set up alert dialog handler to accept alerts
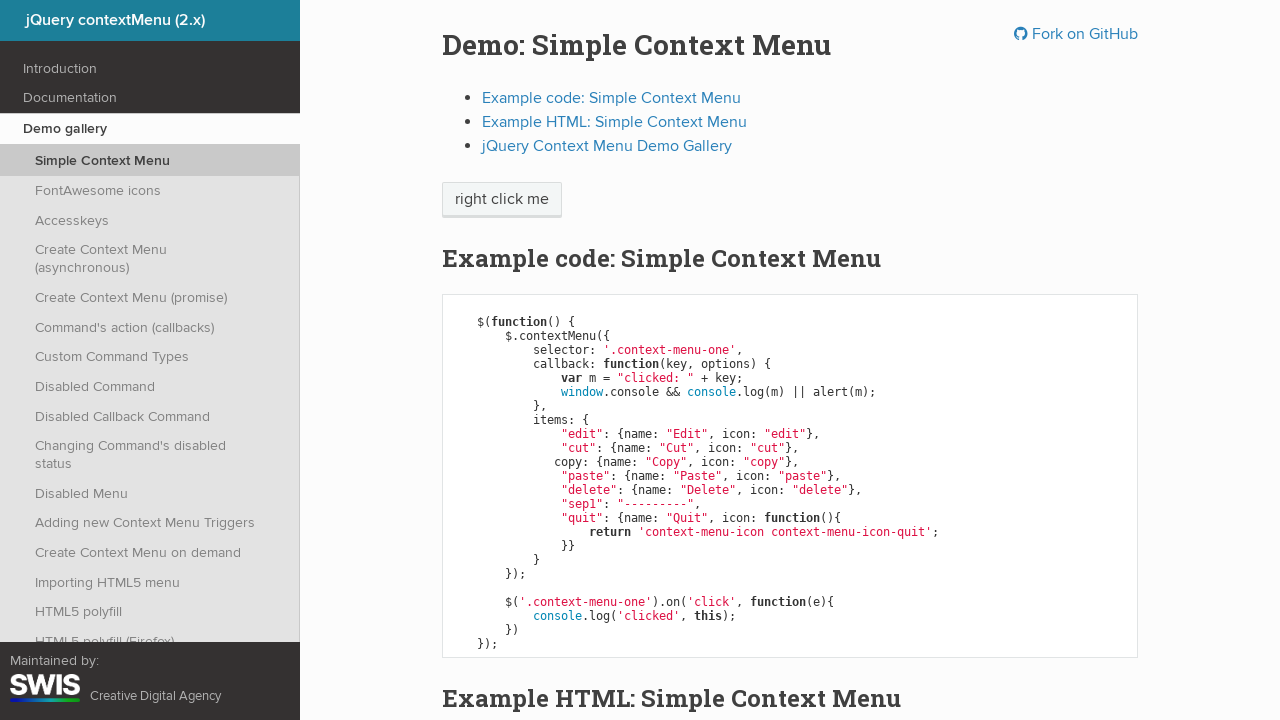

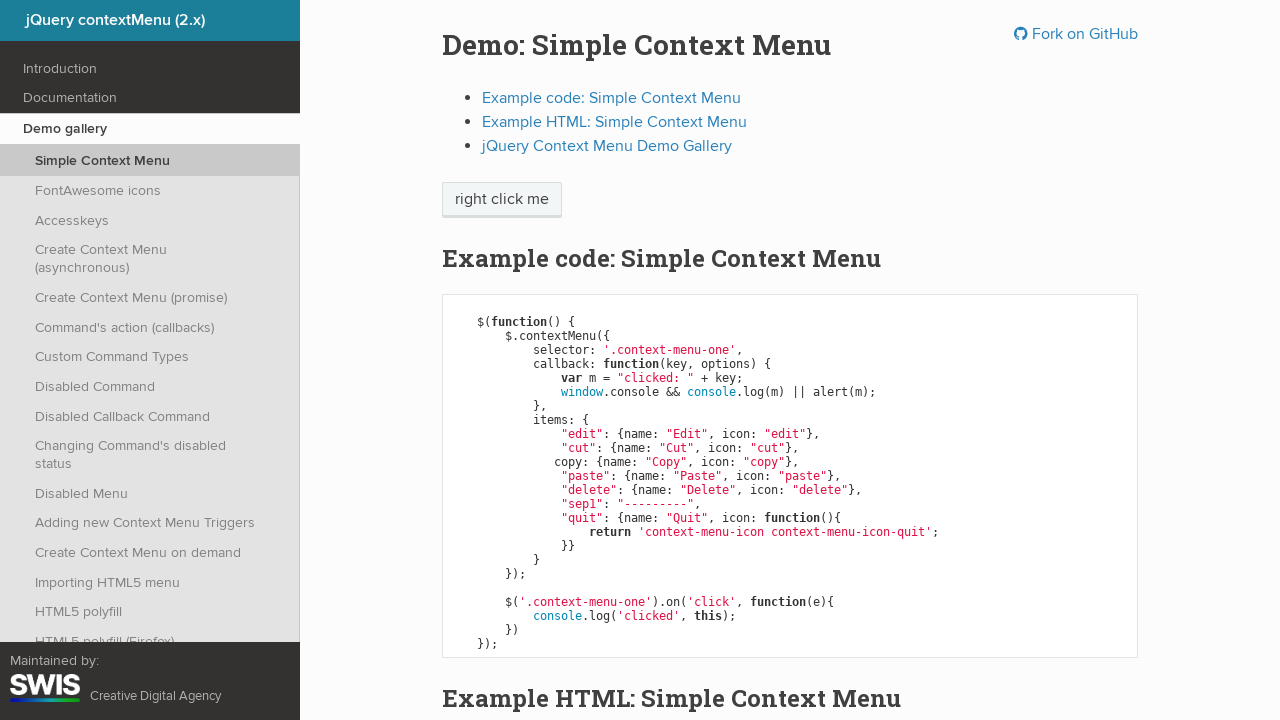